Tests alert handling functionality by clicking a button that triggers a JavaScript alert and then accepting the alert dialog

Starting URL: https://testautomationpractice.blogspot.com/

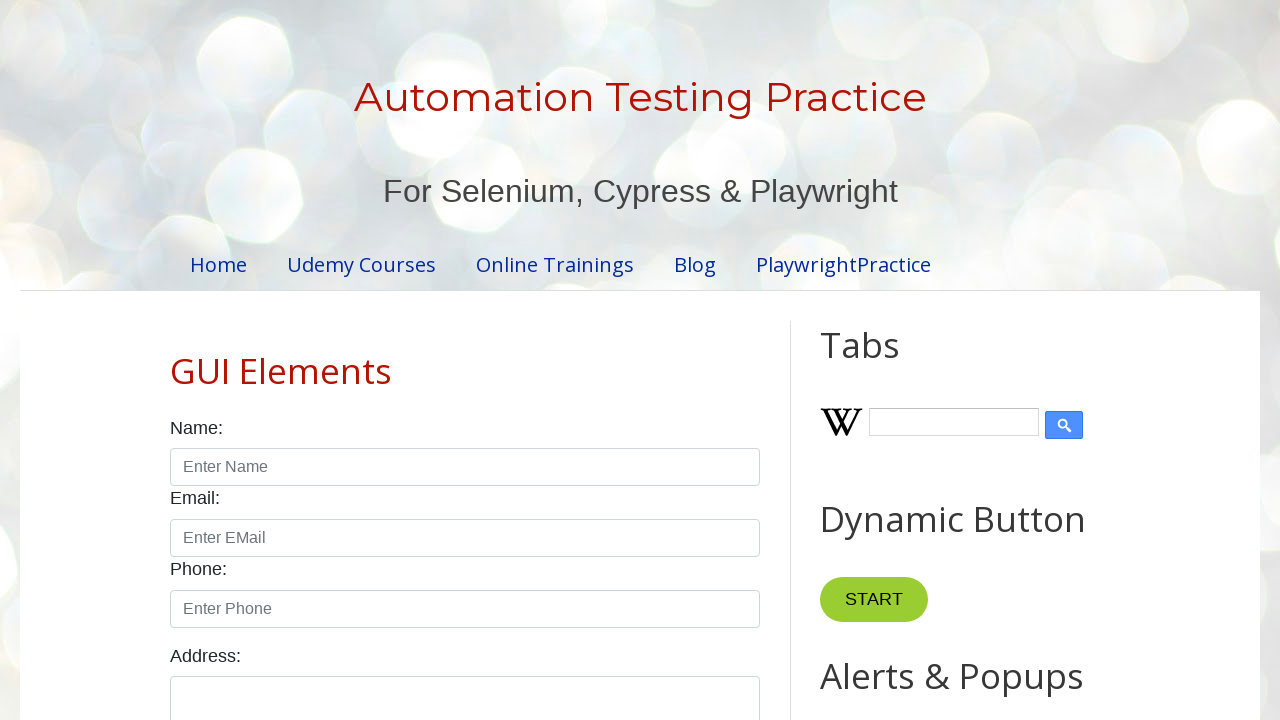

Clicked the button that triggers a JavaScript alert at (888, 361) on xpath=//*[@id='HTML9']/div[1]/button[1]
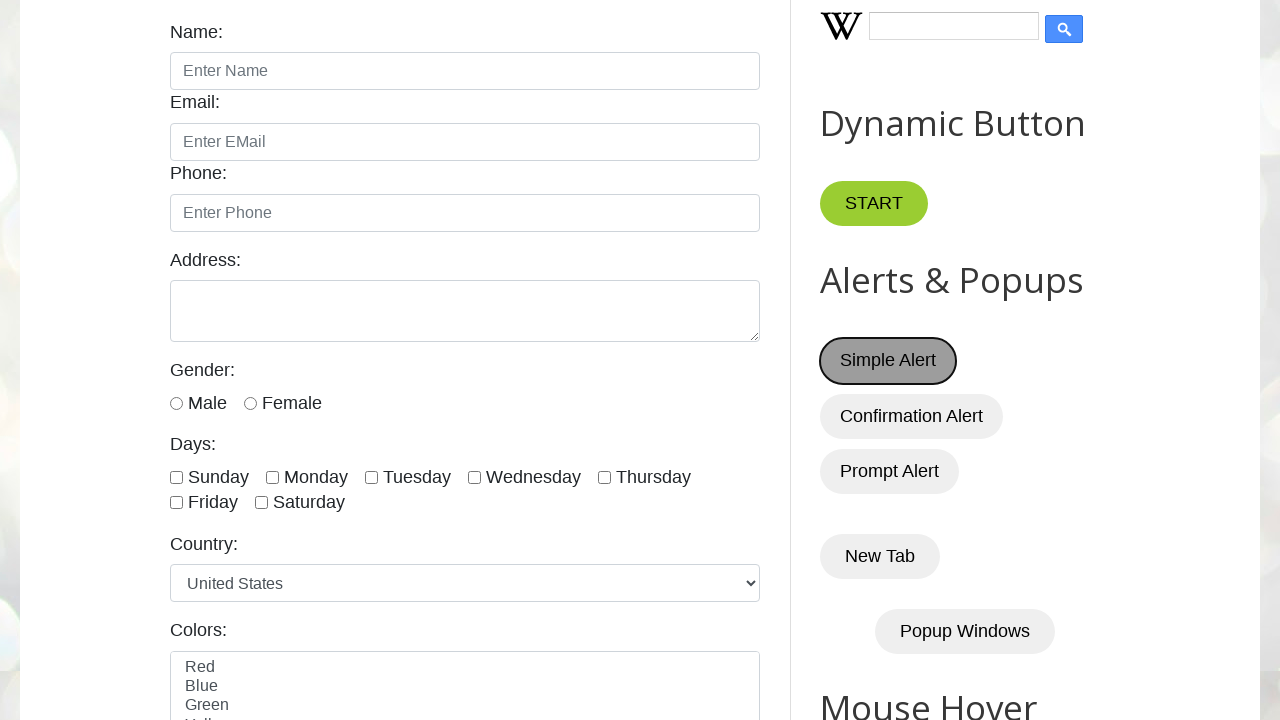

Set up dialog handler to accept alerts
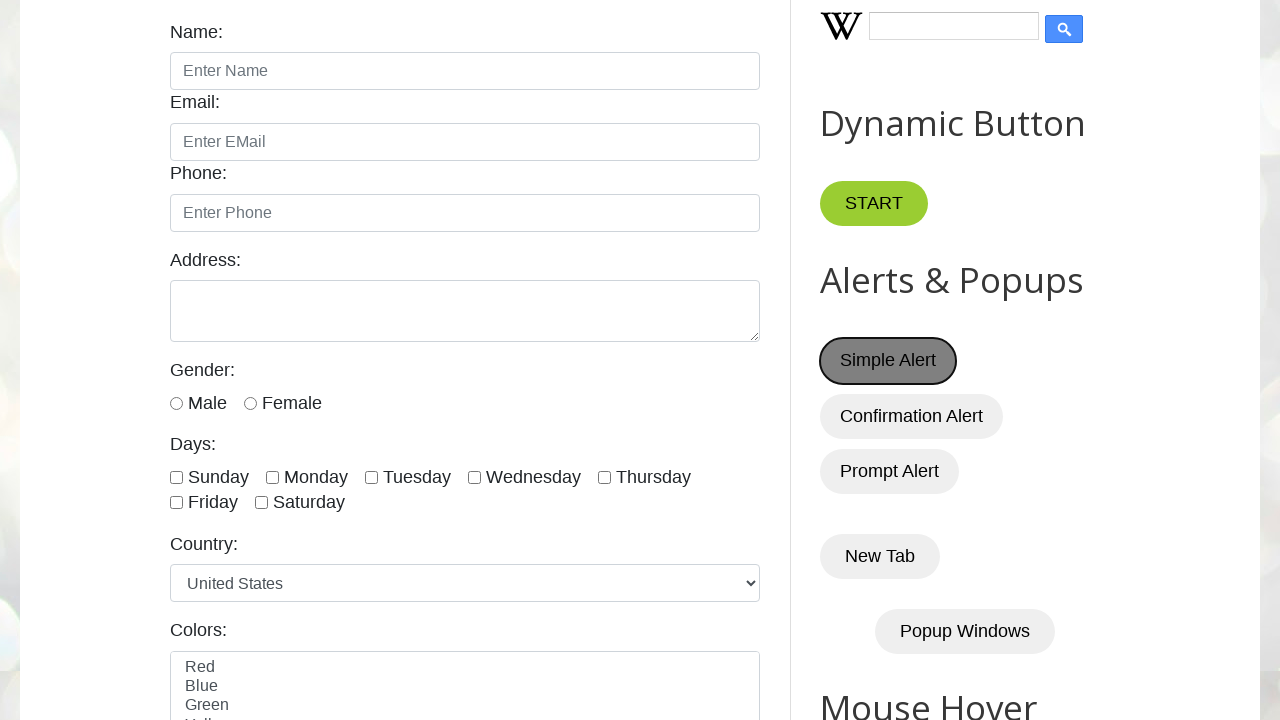

Clicked the alert button again using xpath at (888, 361) on xpath=//*[@id='HTML9']/div[1]/button[1]
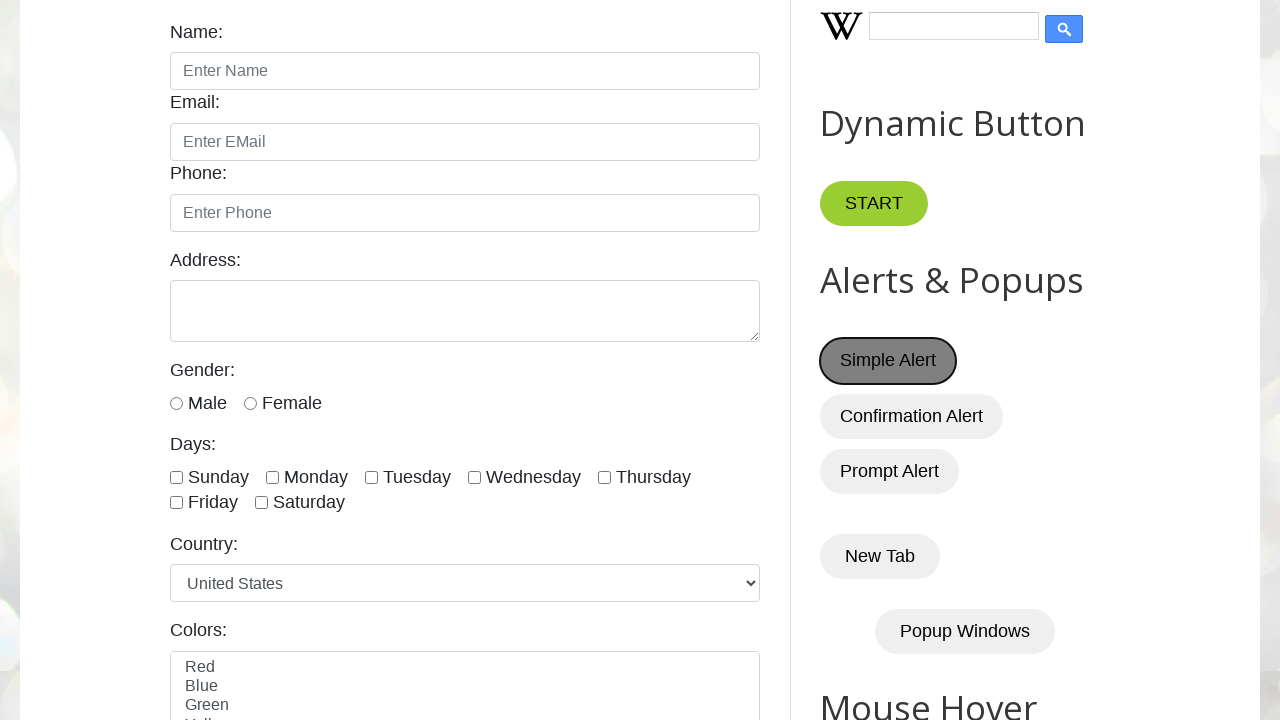

Waited for alert interaction to complete
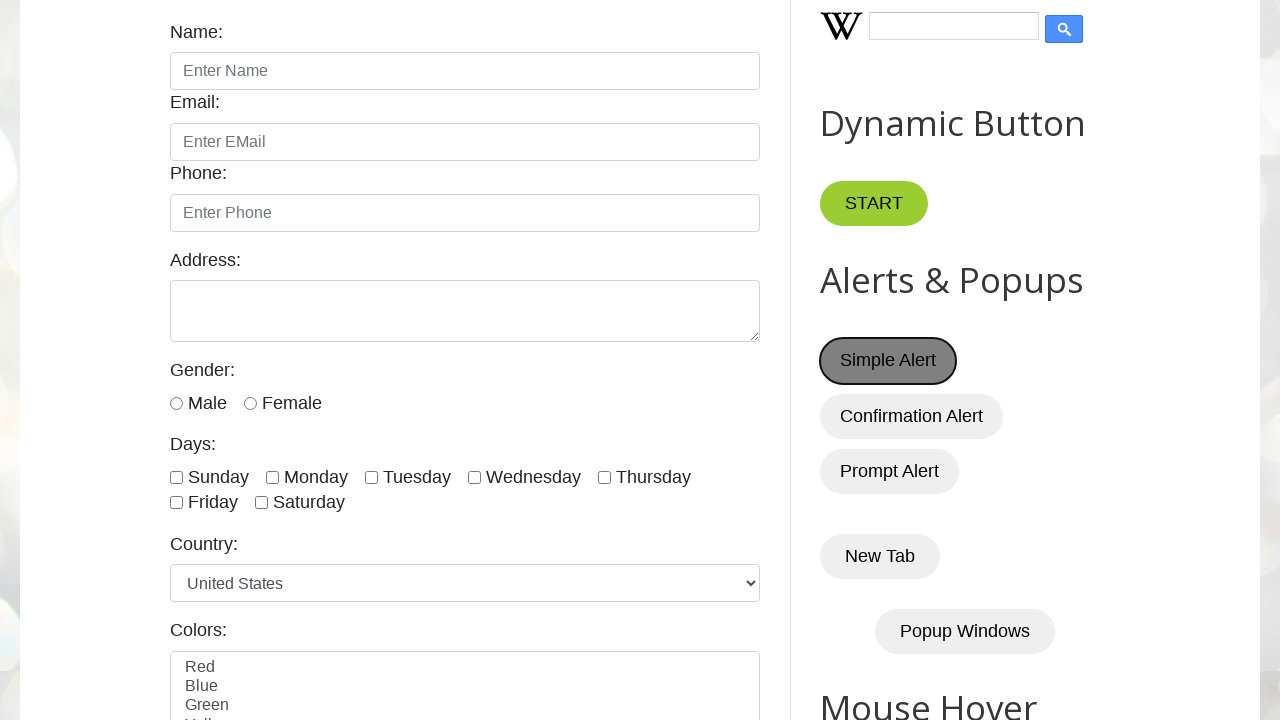

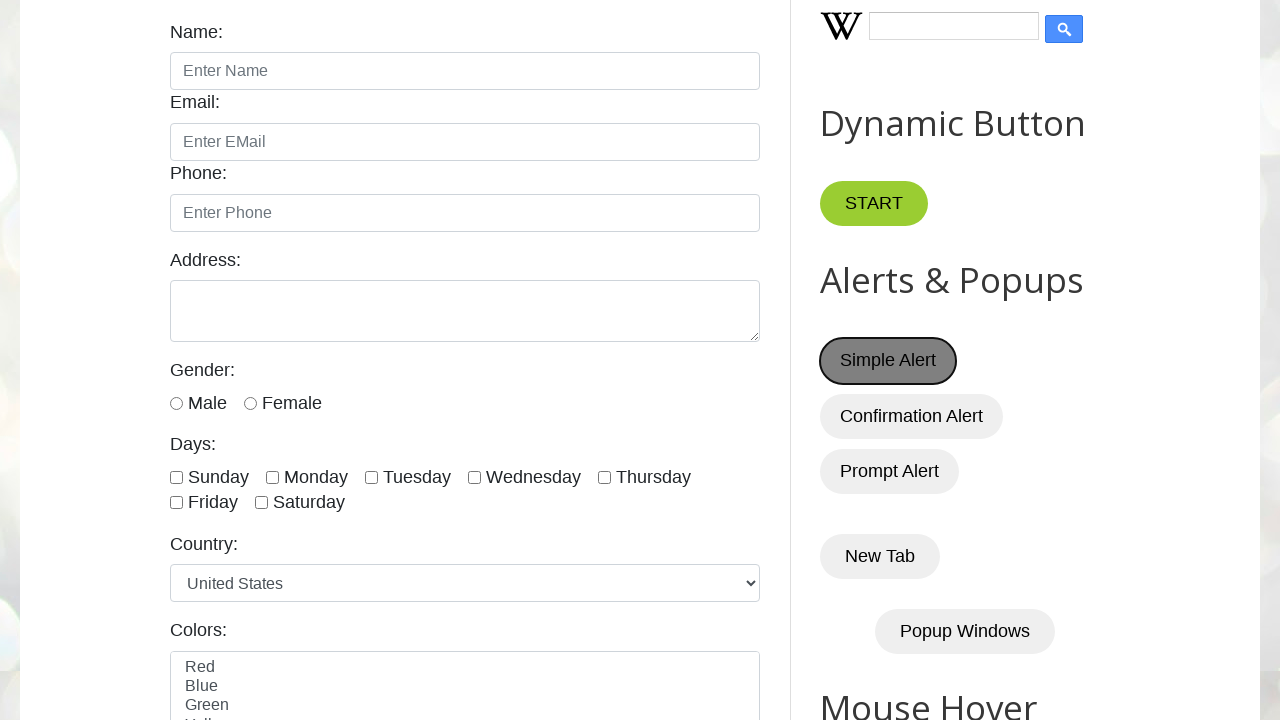